Navigates to GitHub homepage and verifies the page loads successfully by checking the page title

Starting URL: https://github.com

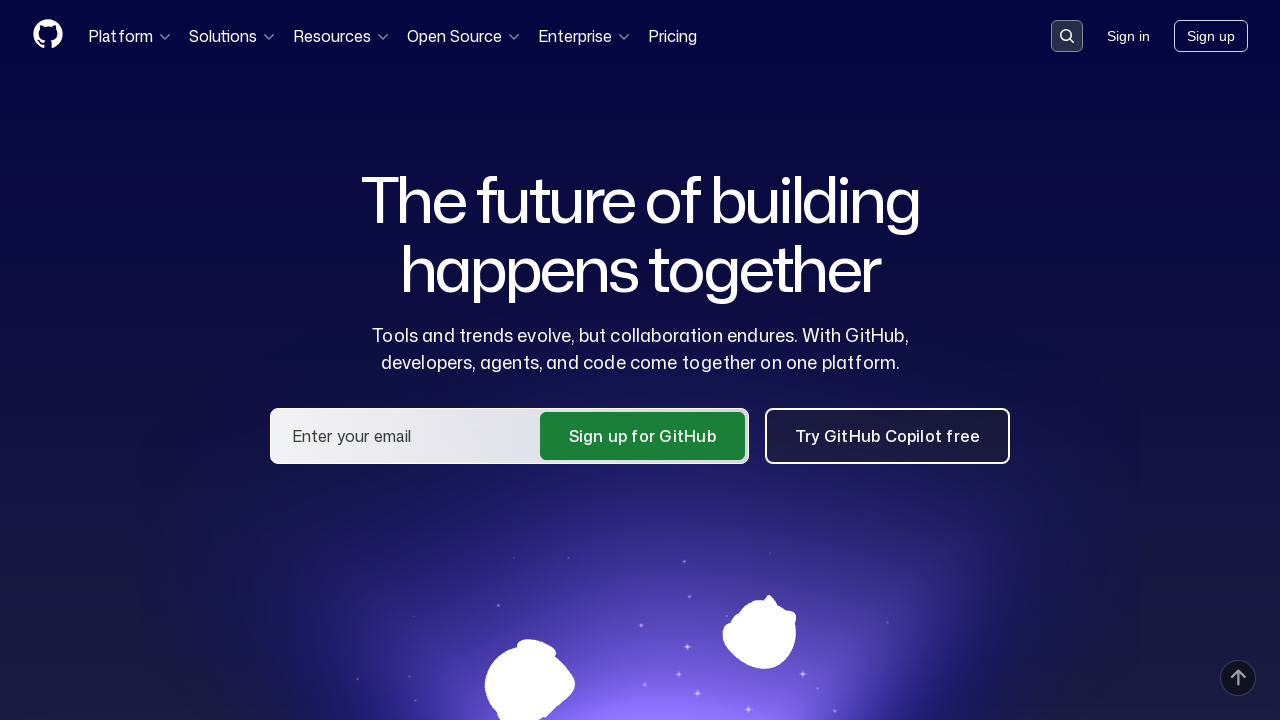

Navigated to GitHub homepage
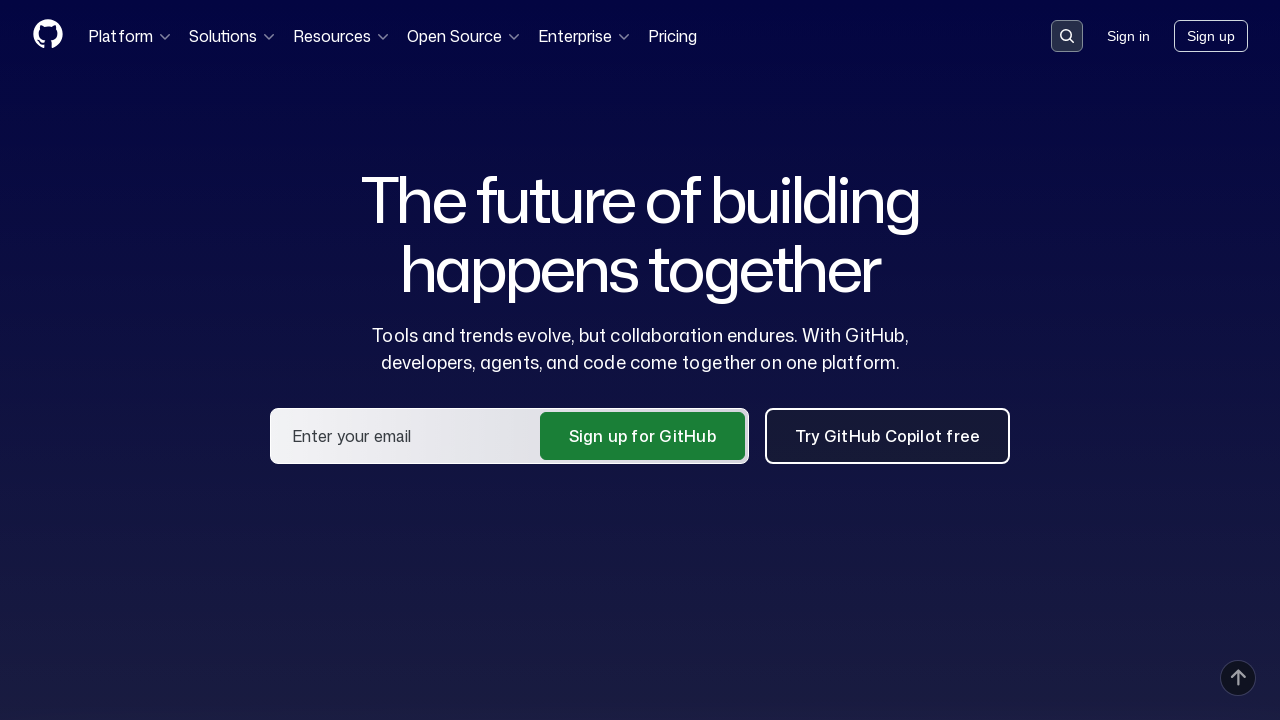

Waited for page DOM to be fully loaded
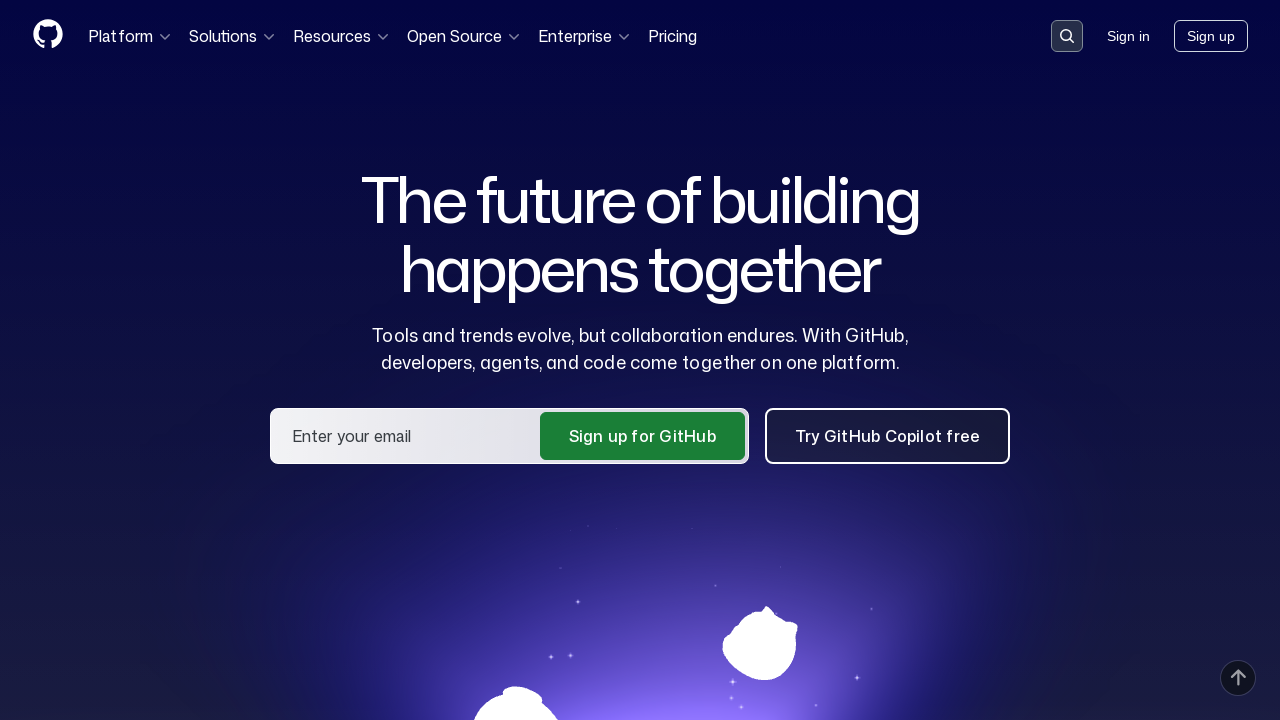

Verified page title contains 'GitHub'
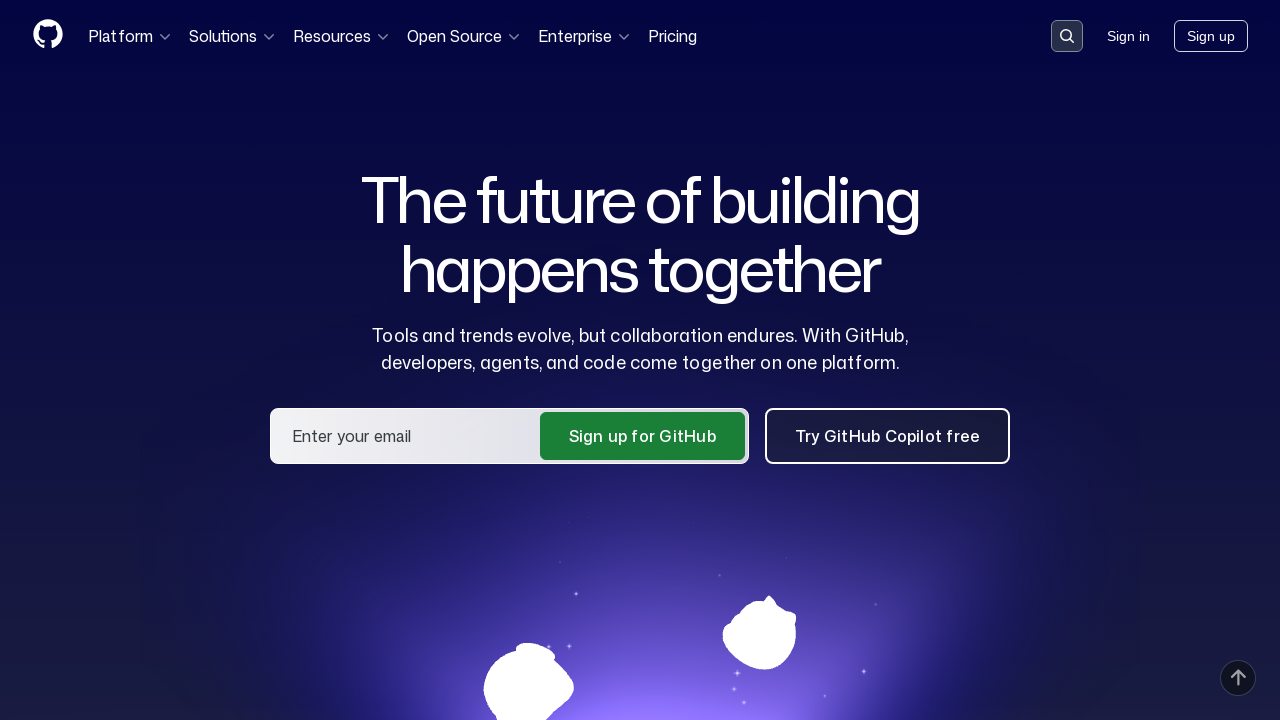

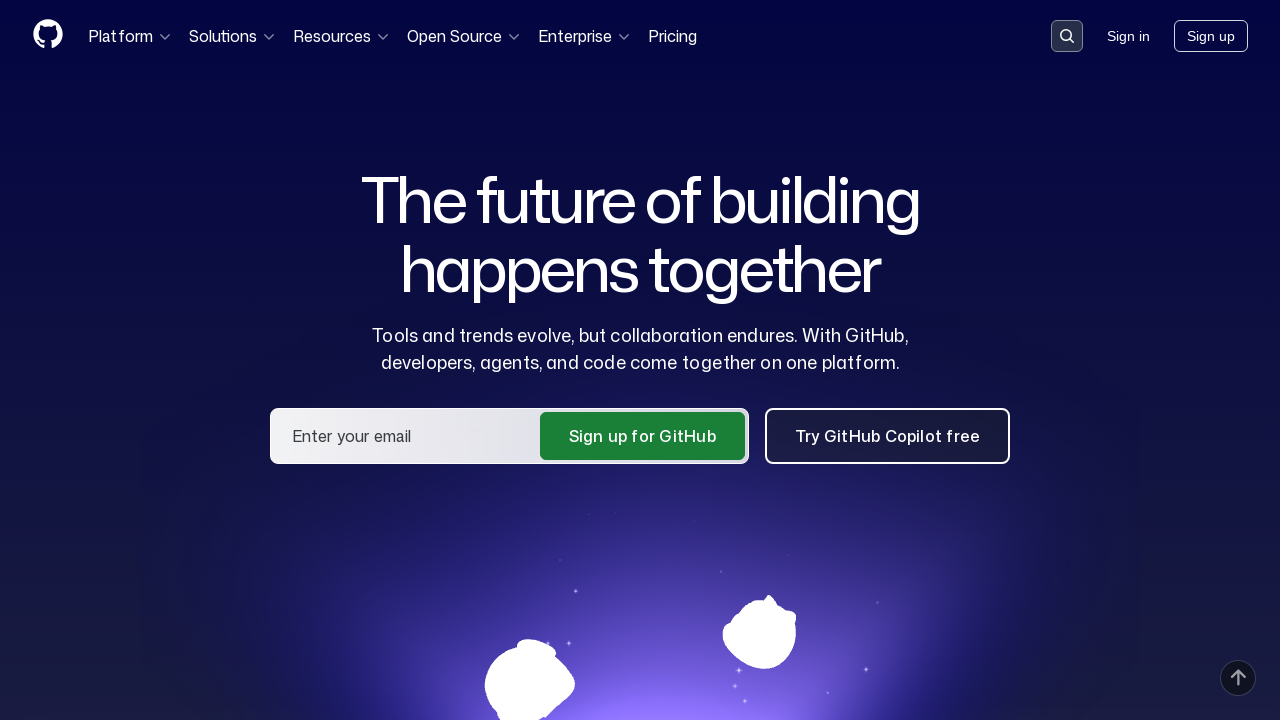